Tests the Online Banking page by clicking on the "ONLINE BANKING" link and verifying that 6 service headers are displayed, including "Pay Bills"

Starting URL: http://zero.webappsecurity.com/

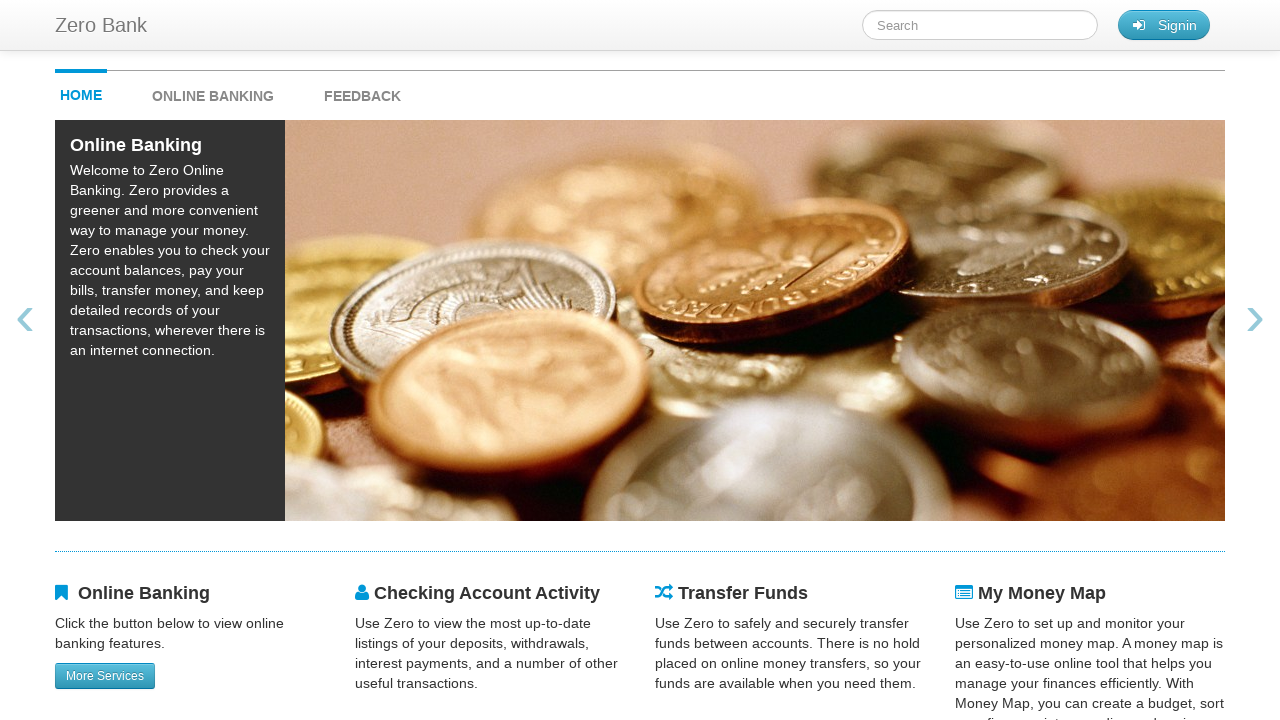

Clicked on 'ONLINE BANKING' link at (233, 91) on #onlineBankingMenu
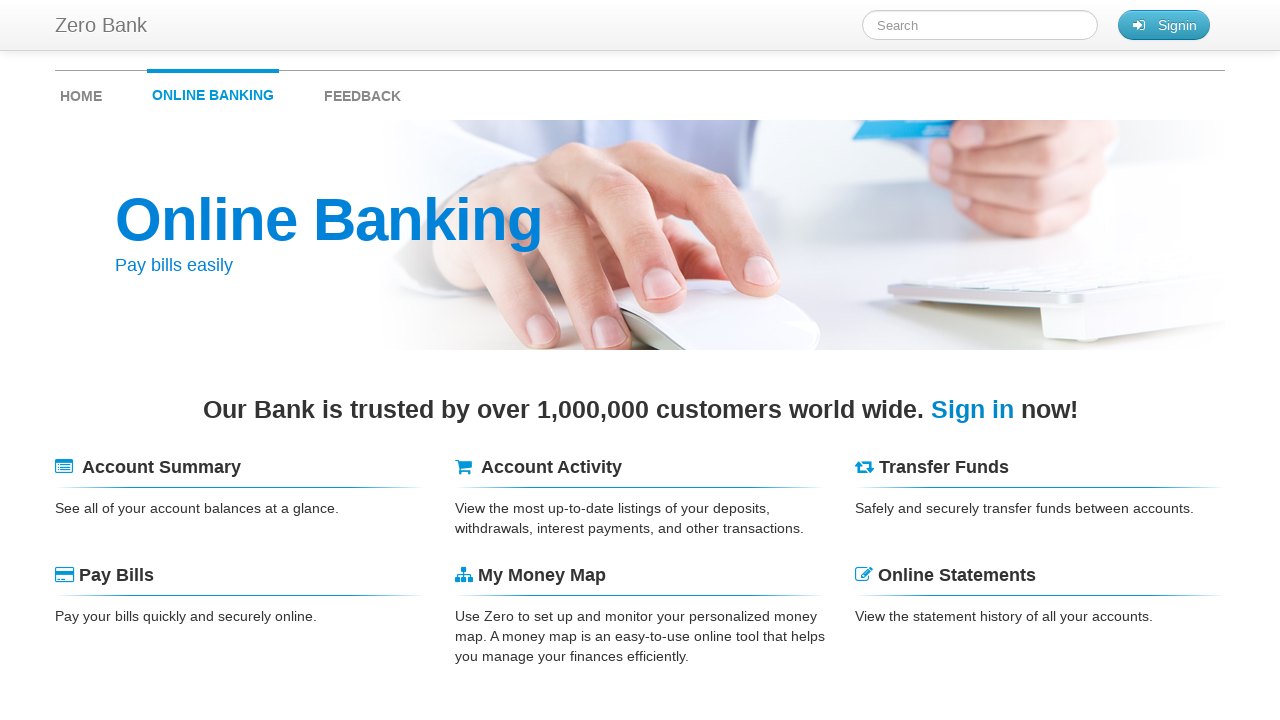

Service headers loaded and visible
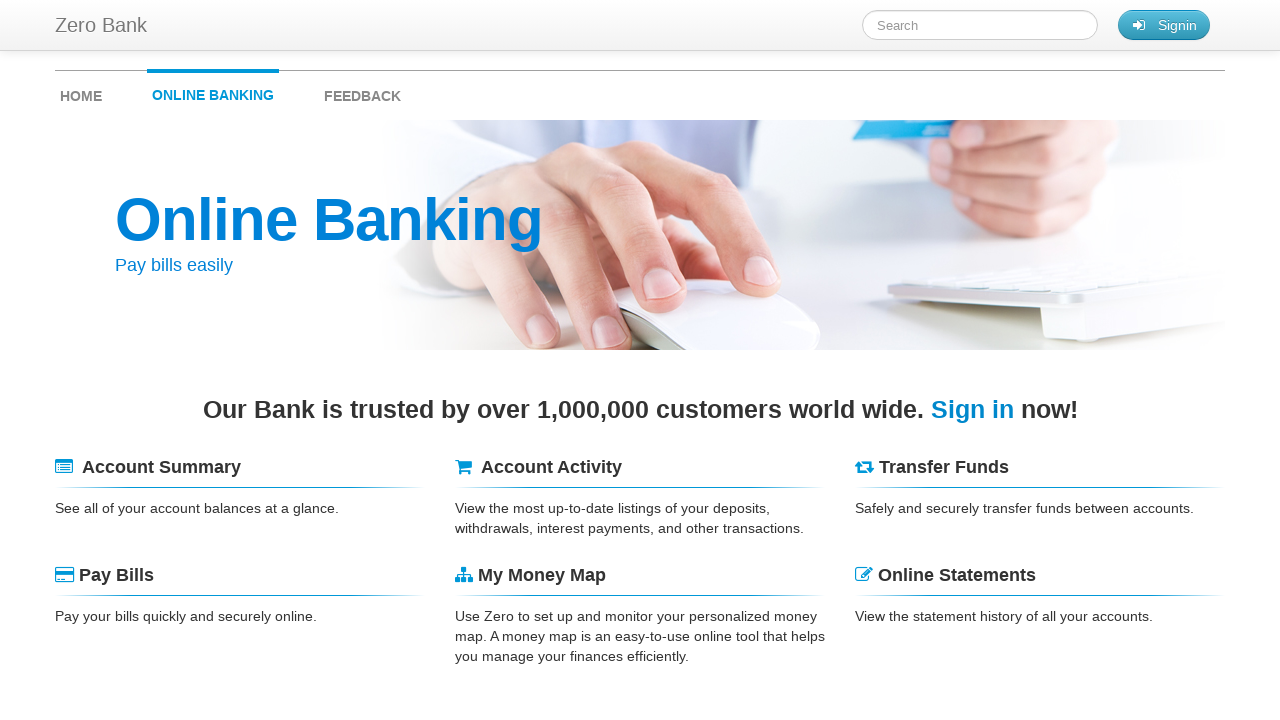

Located all service headers
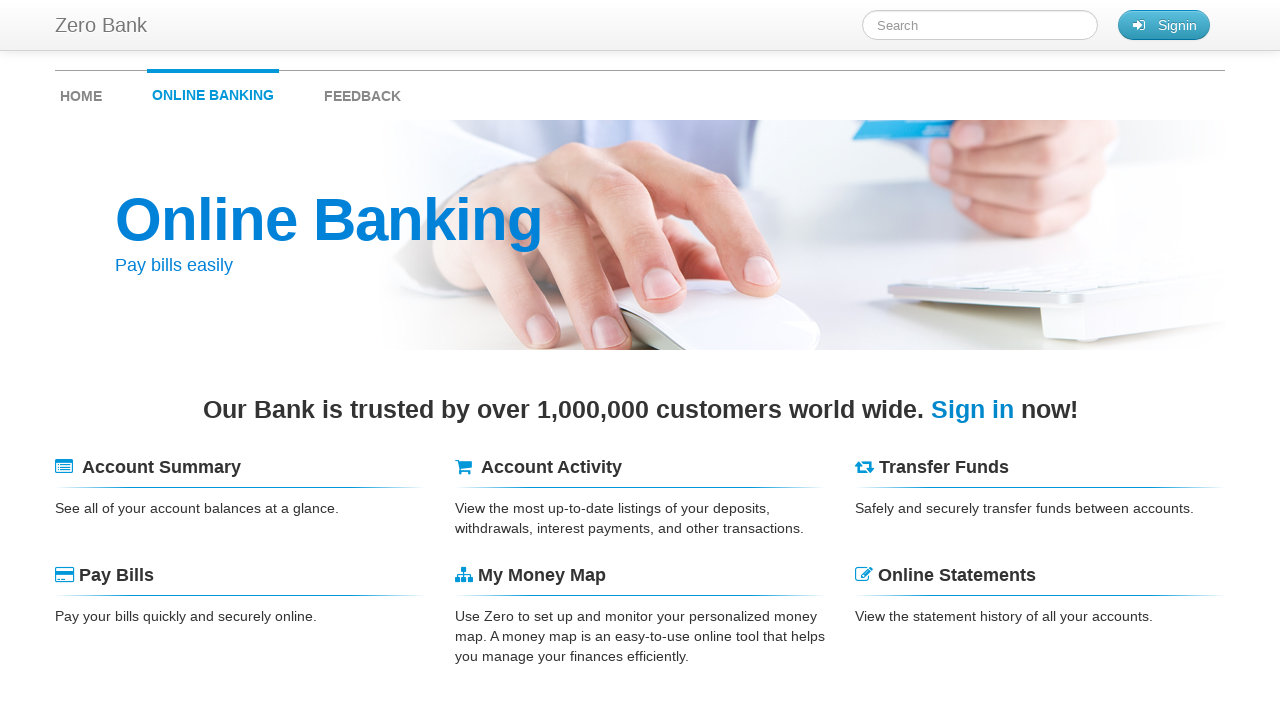

Verified that 6 service headers are displayed
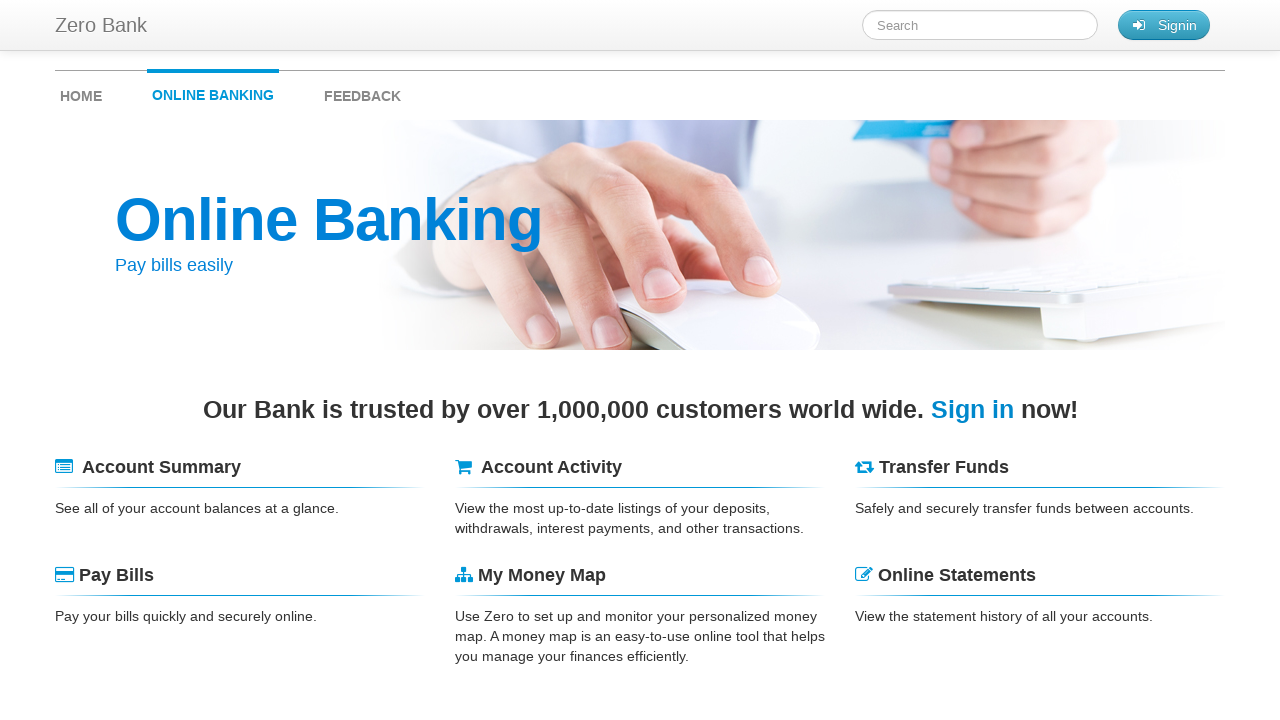

Extracted text content from all service headers
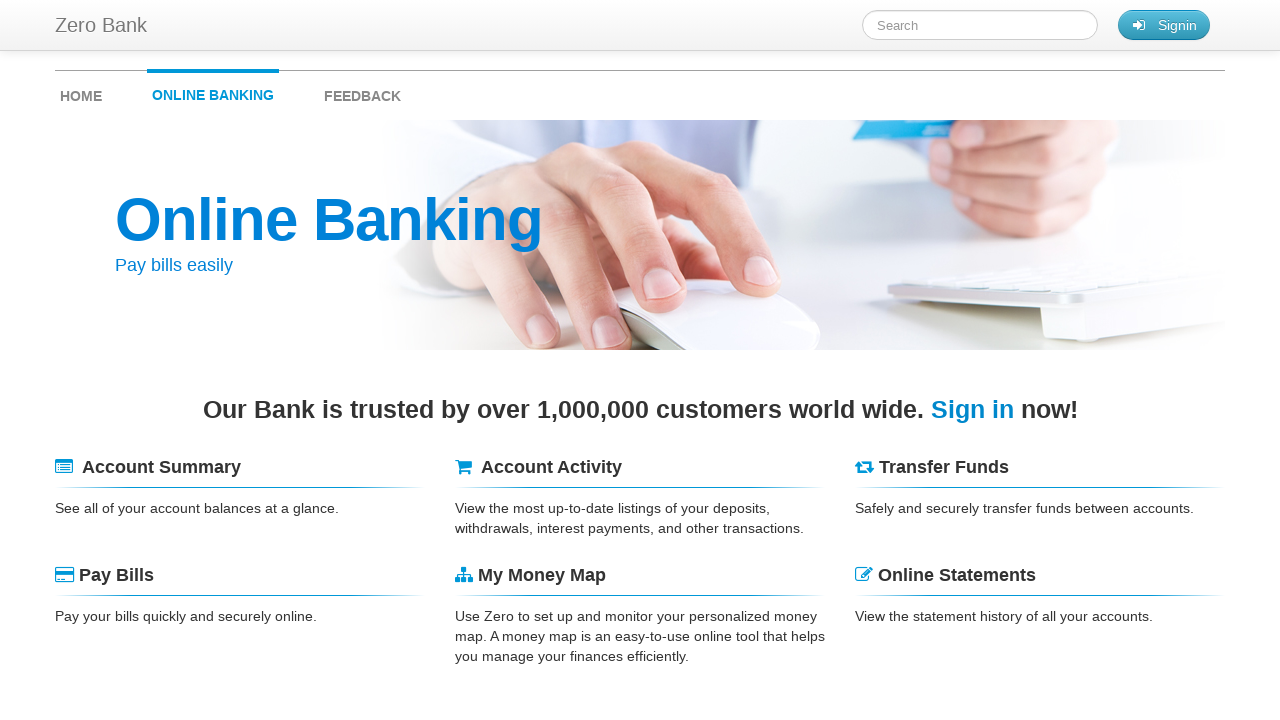

Verified that 'Pay Bills' header is present among service headers
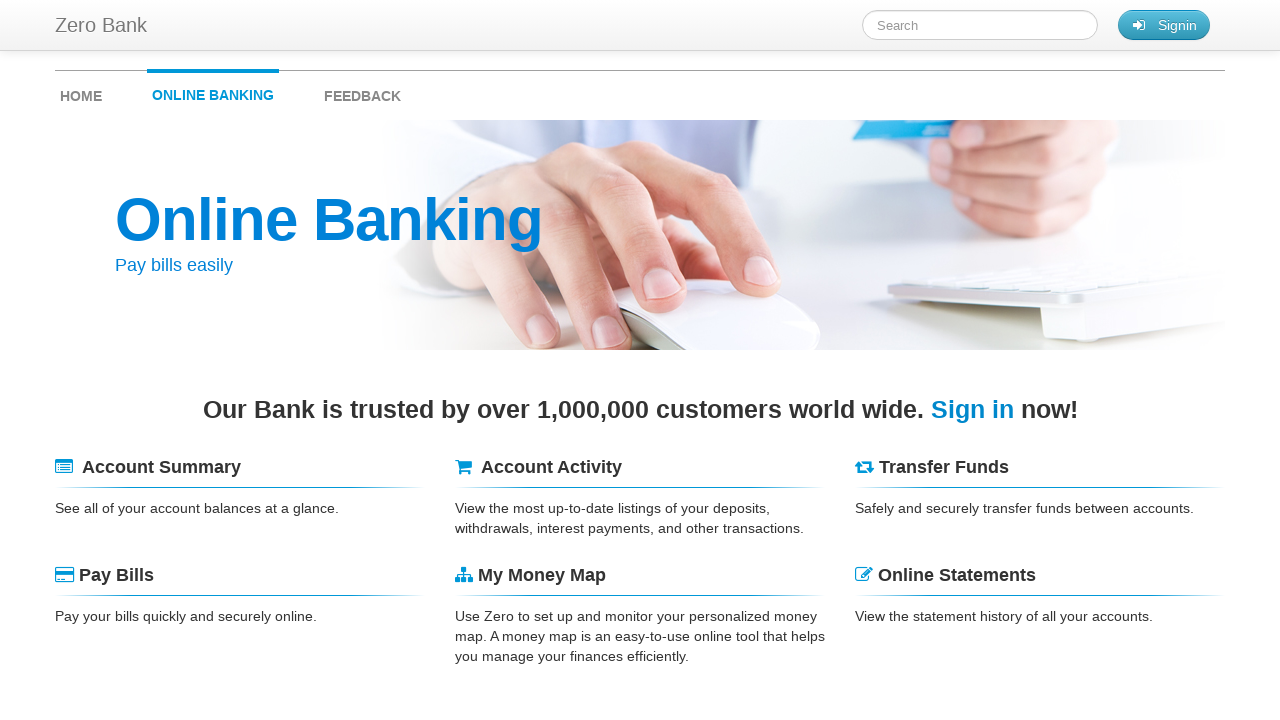

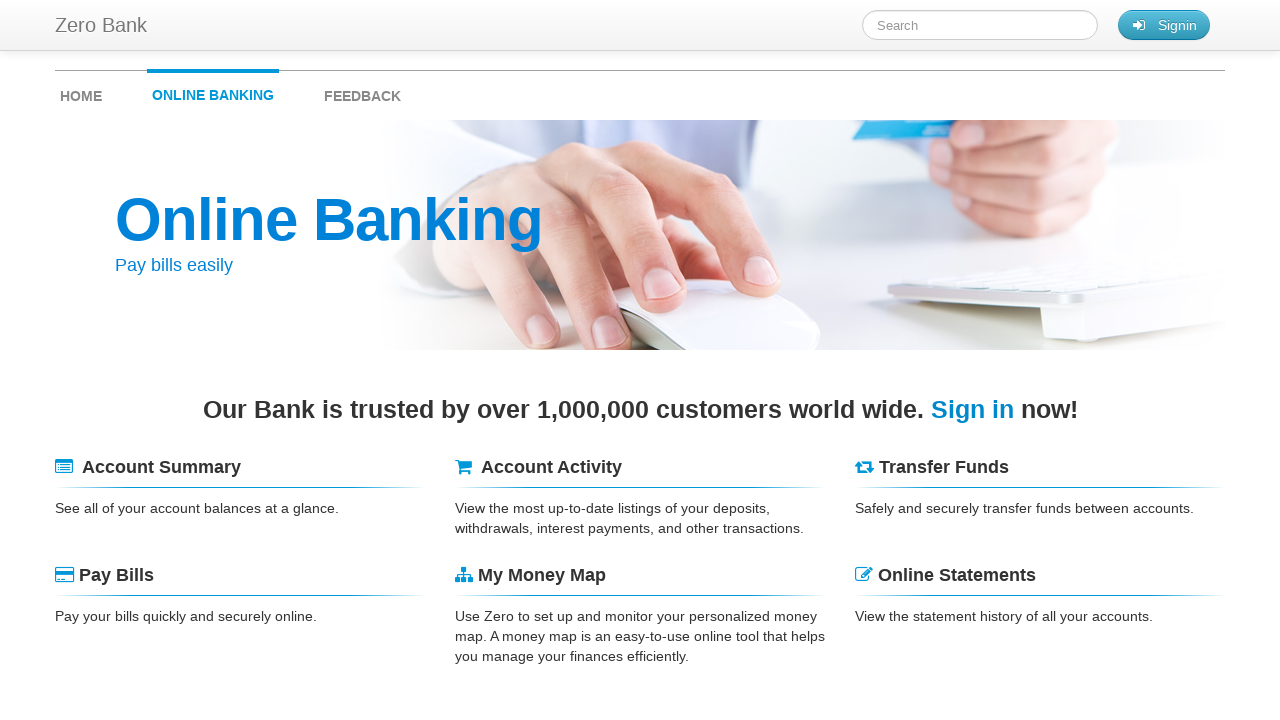